Tests that clicking the generate button produces Lorem Ipsum text starting with the correct phrase

Starting URL: https://lipsum.com/

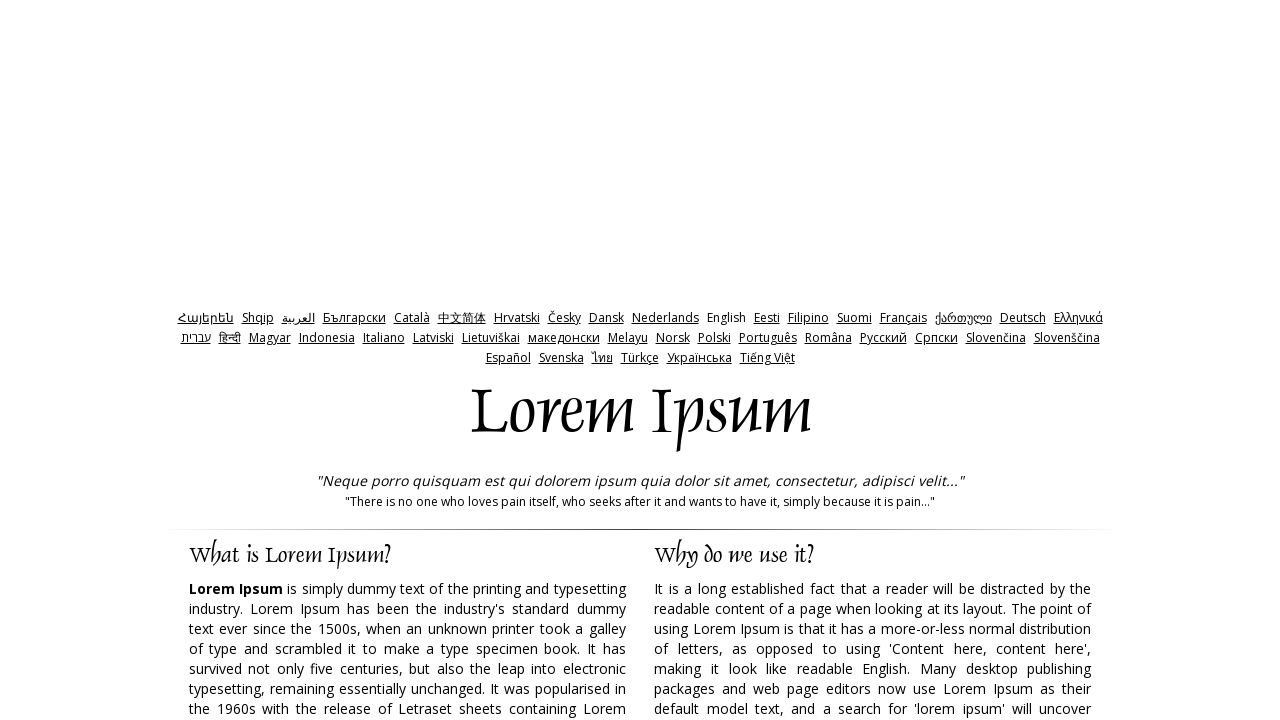

Clicked generate button to produce Lorem Ipsum text at (958, 361) on input#generate
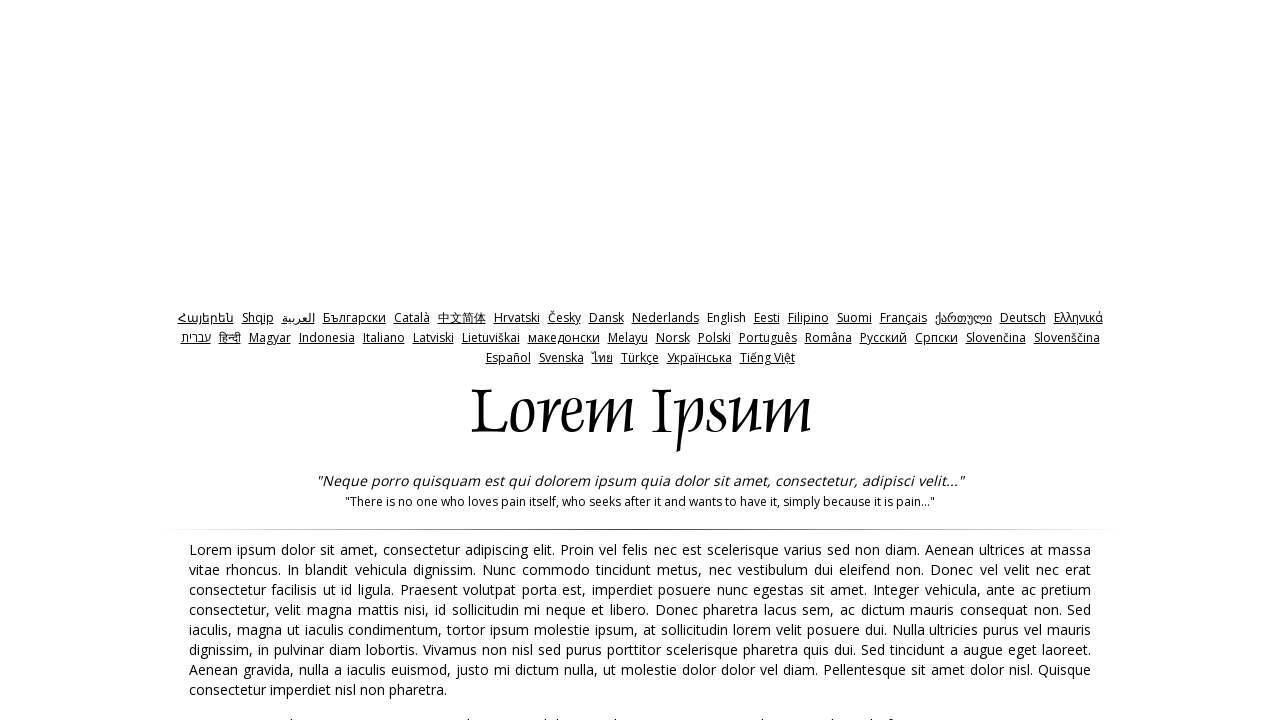

First paragraph loaded on page
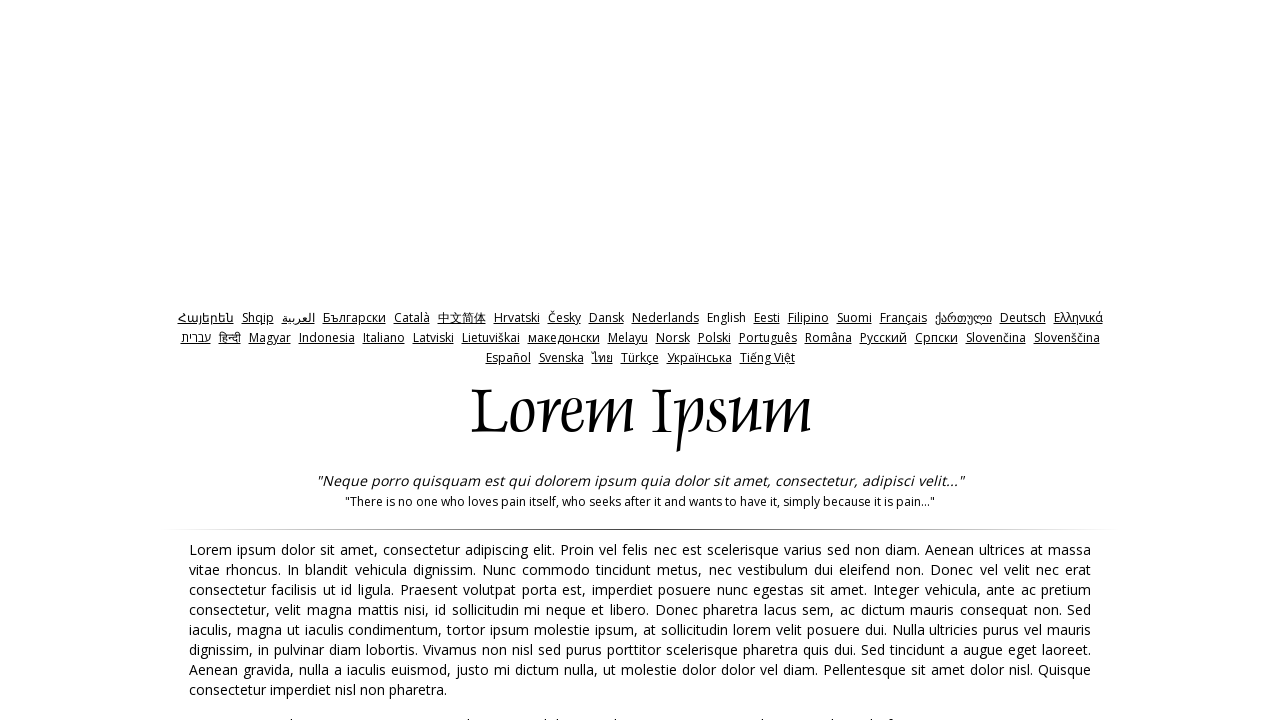

Retrieved first paragraph text content
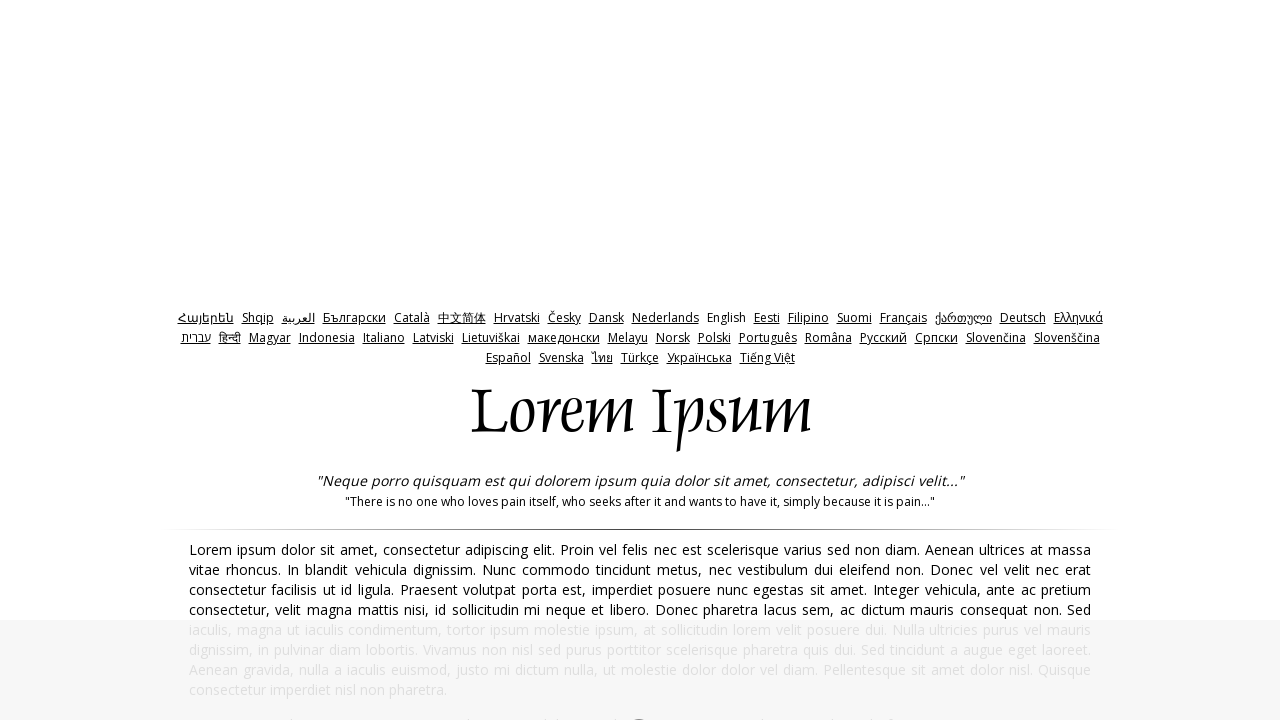

Verified first paragraph starts with correct Lorem Ipsum phrase
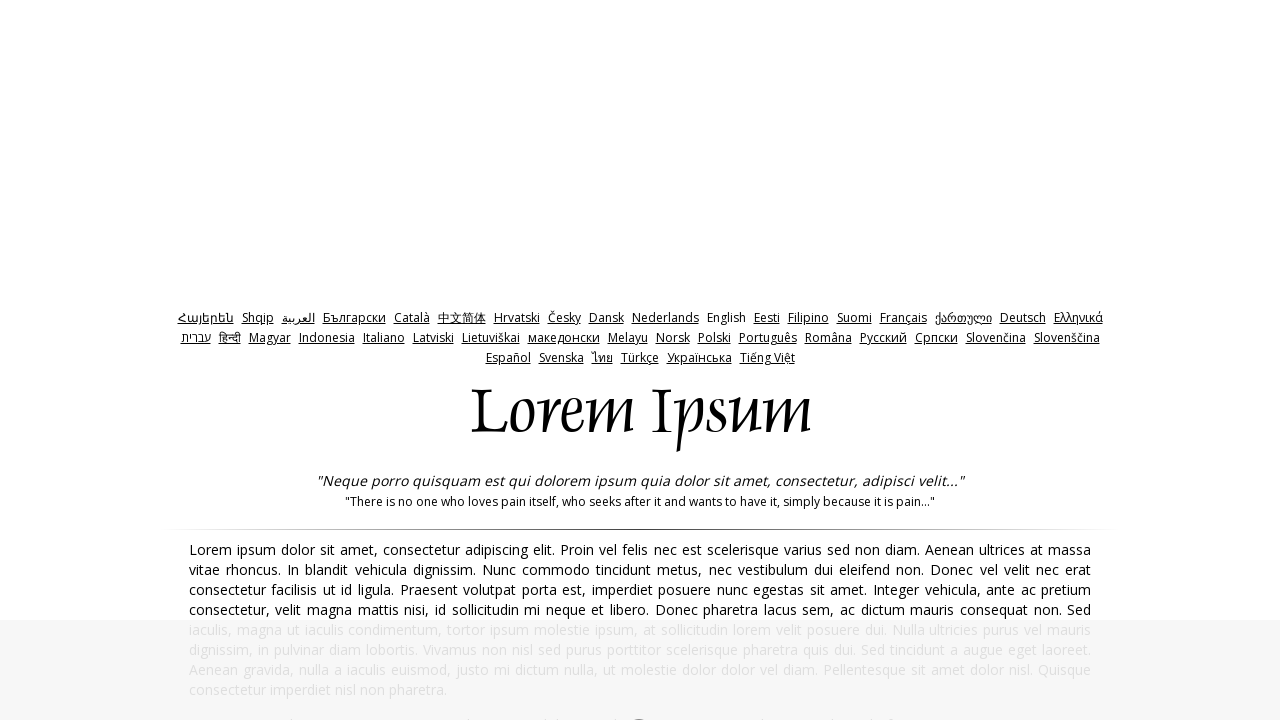

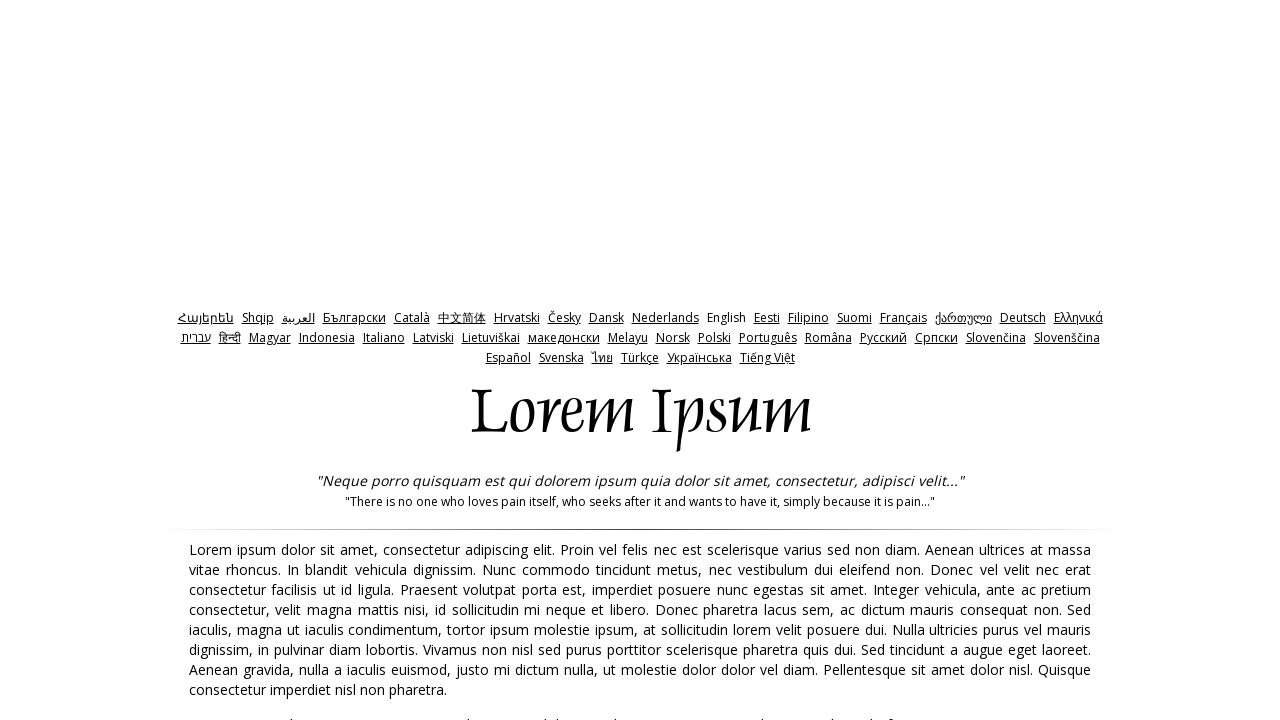